Tests mouse right-click action on a context menu demo page by performing a right-click on a button element to trigger the context menu

Starting URL: https://swisnl.github.io/jQuery-contextMenu/demo.html

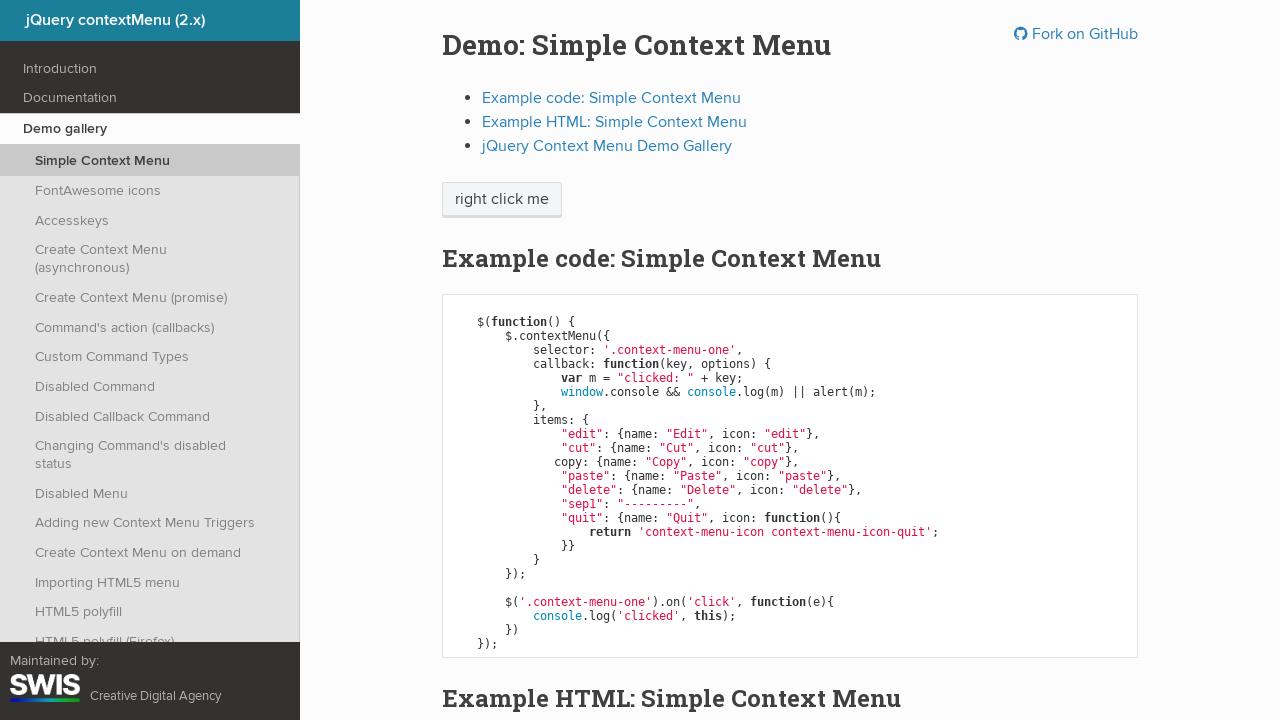

Located the right-click button element
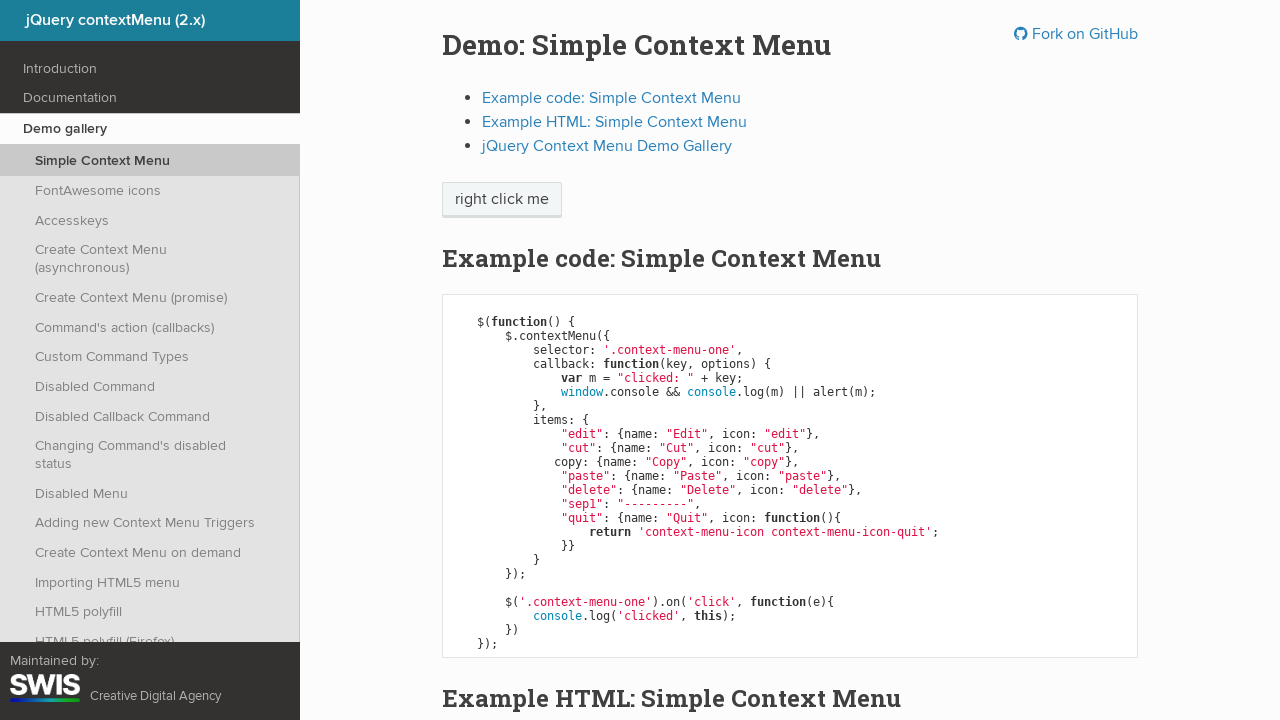

Performed right-click action on the button at (502, 200) on xpath=//span[@class="context-menu-one btn btn-neutral"]
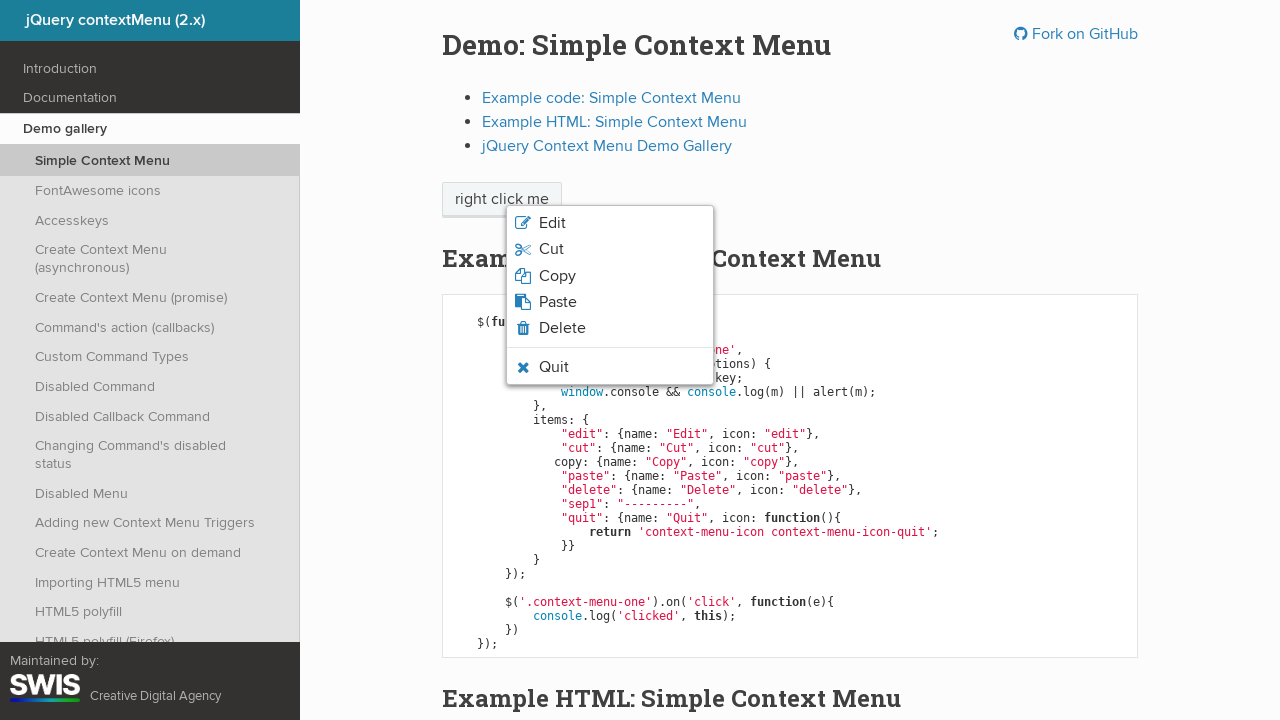

Context menu appeared after right-click
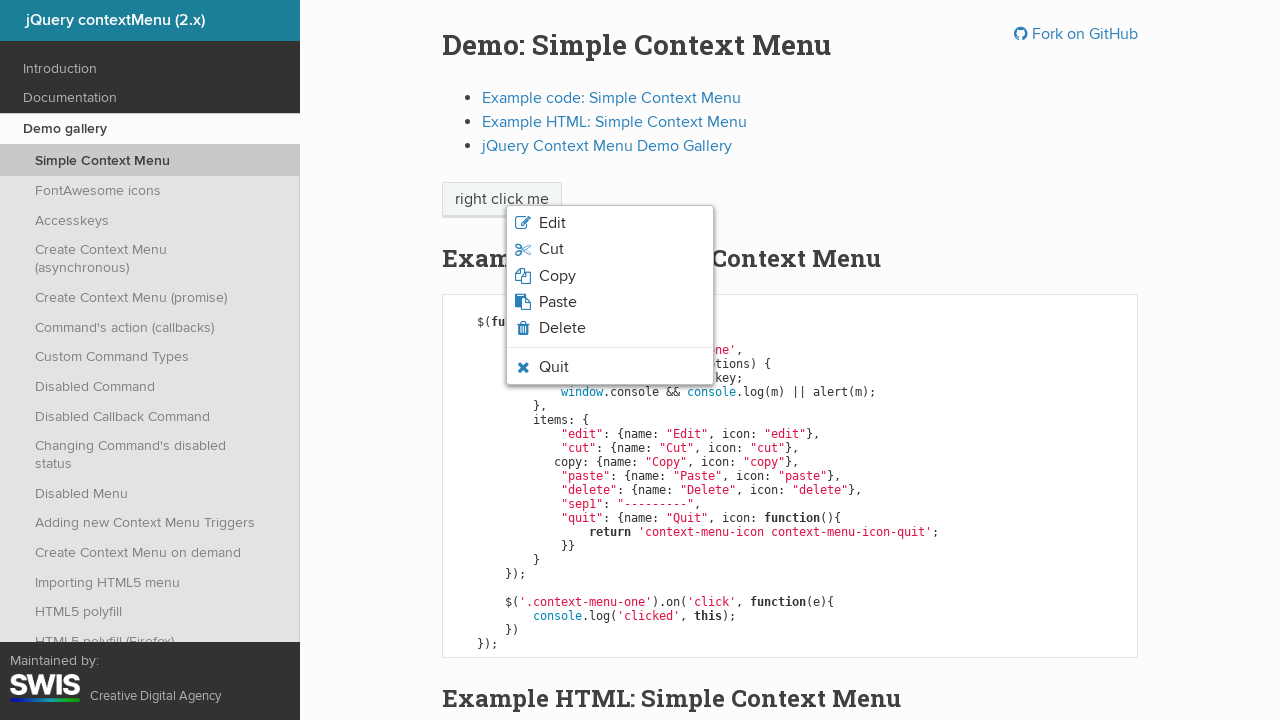

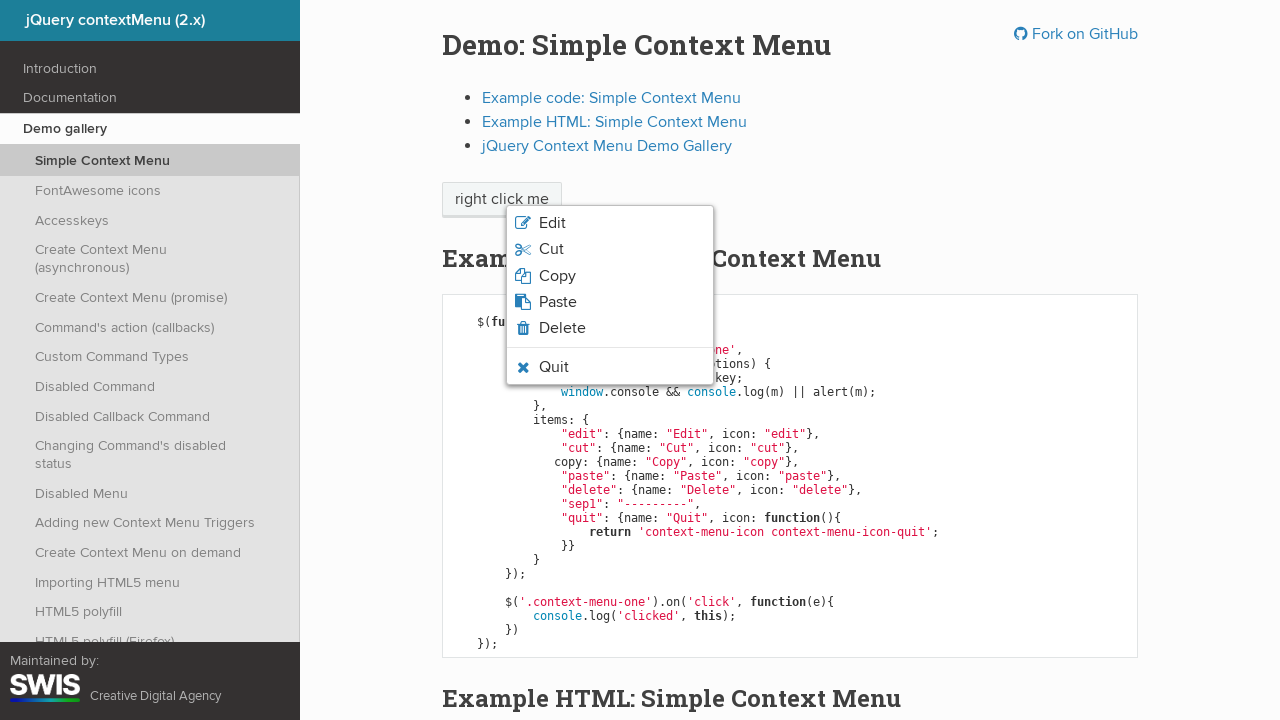